Tests text copy-paste functionality between two text areas using keyboard shortcuts (Ctrl+A, Ctrl+C, Ctrl+V)

Starting URL: https://text-compare.com/

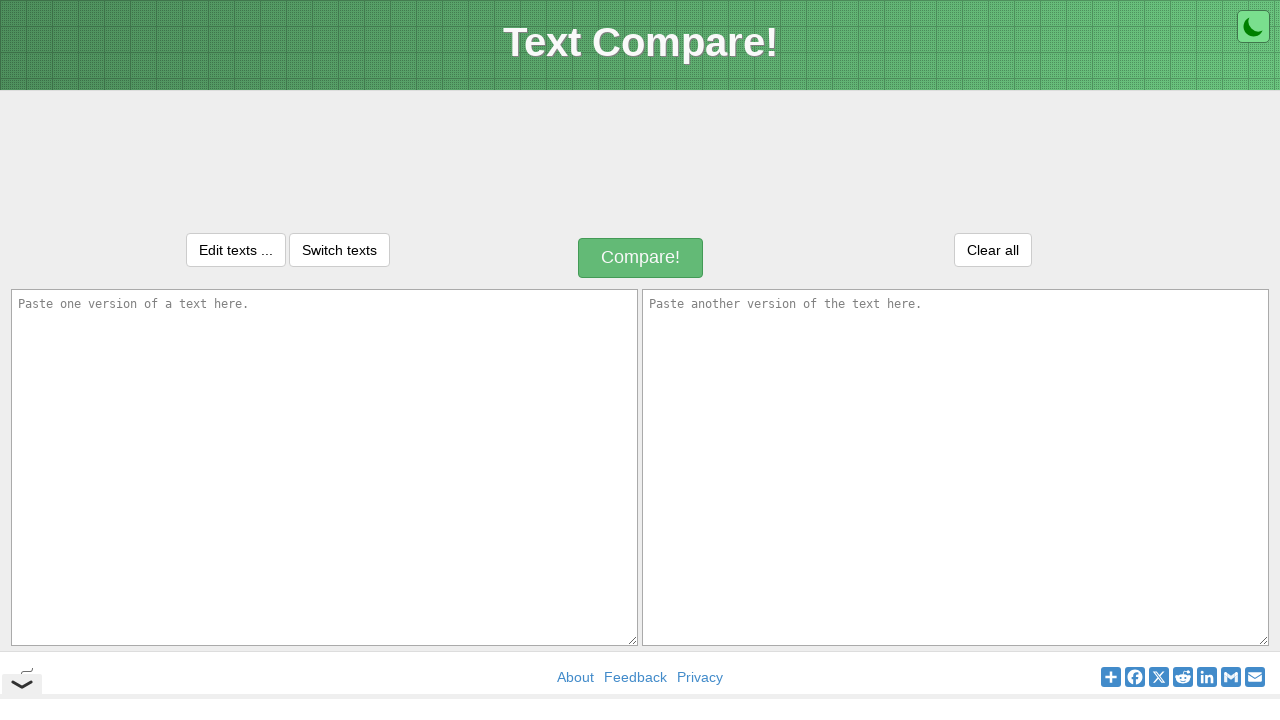

Filled first textarea with 'Welcome to Selenium' on textarea#inputText1
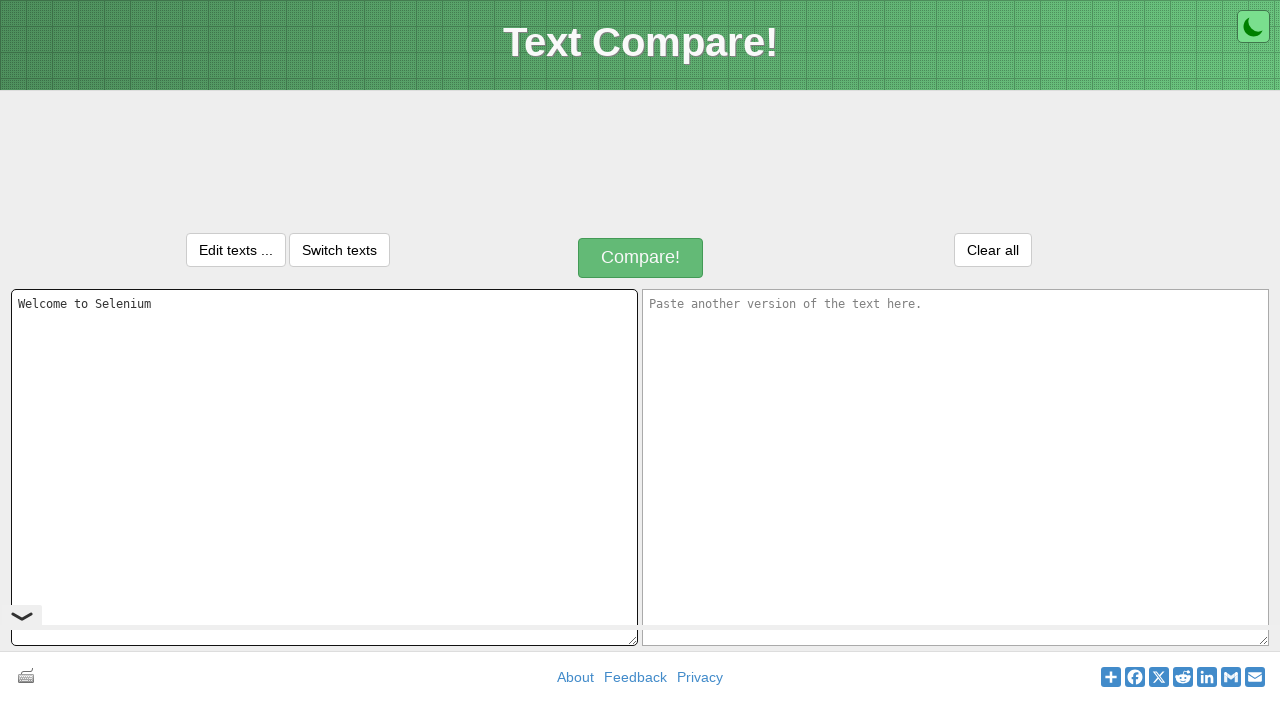

Clicked on first textarea to focus it at (324, 467) on textarea#inputText1
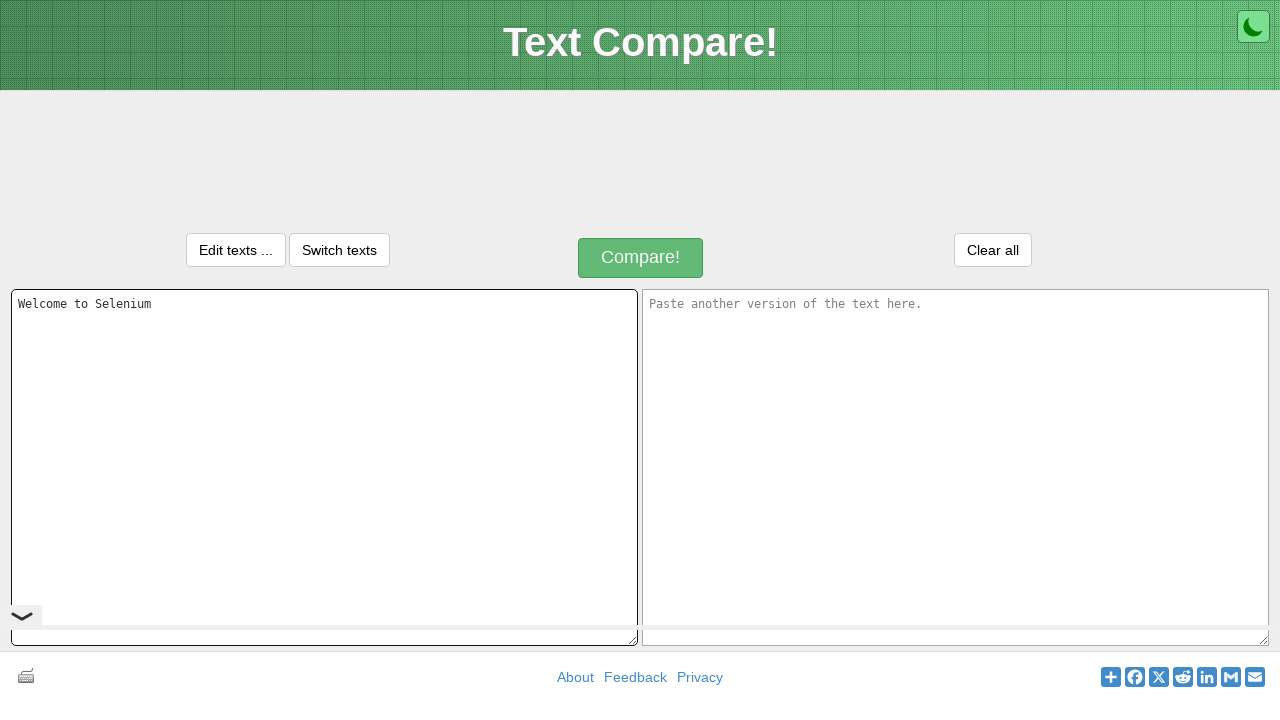

Selected all text in first textarea using Ctrl+A
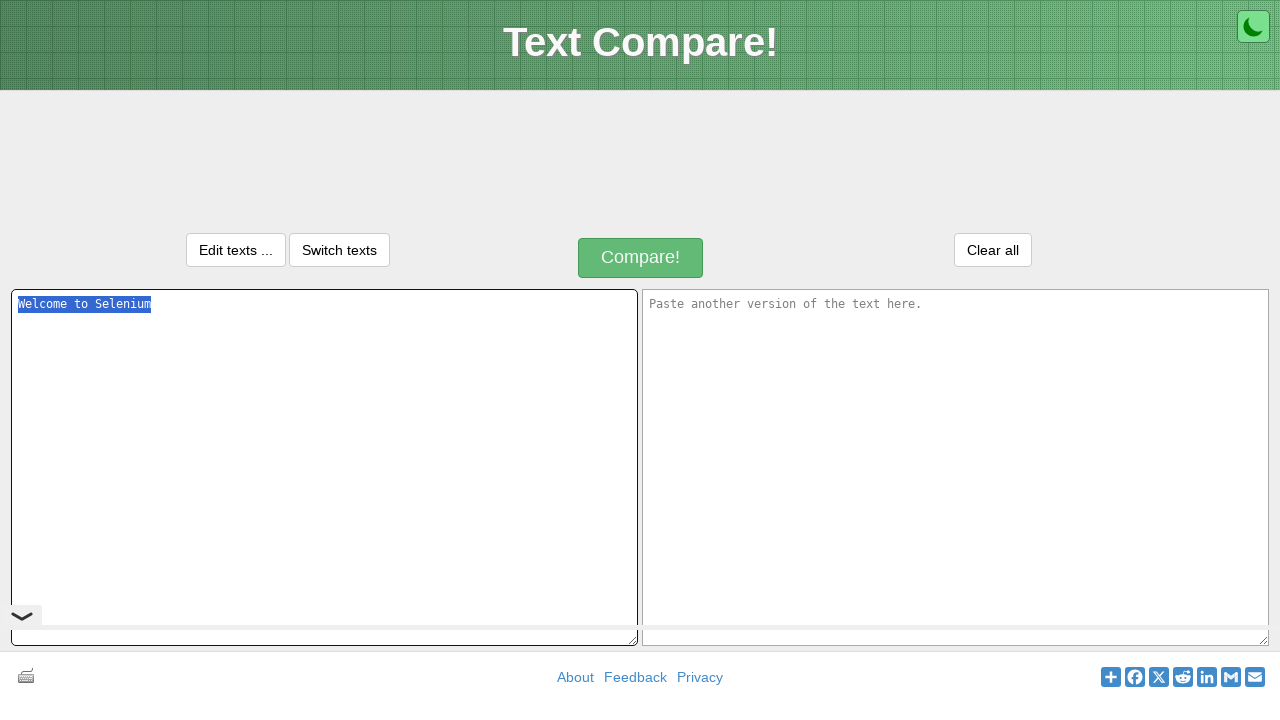

Copied selected text using Ctrl+C
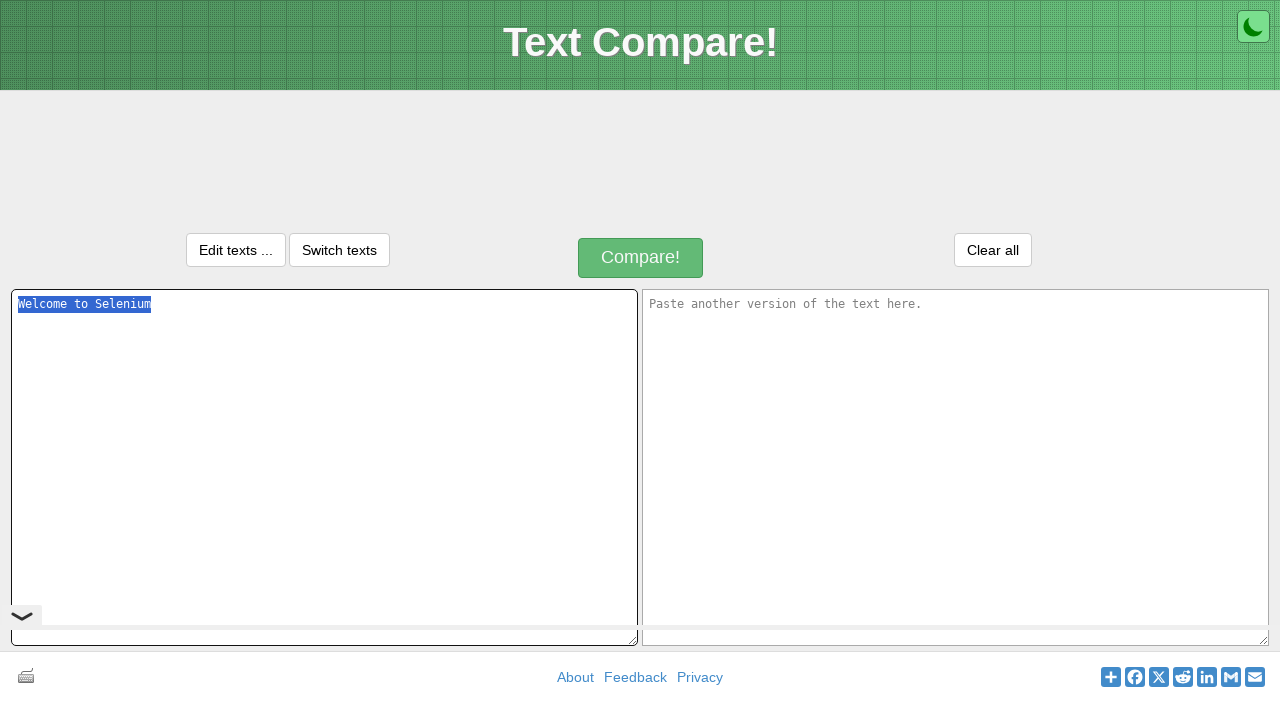

Moved focus to second textarea using Tab key
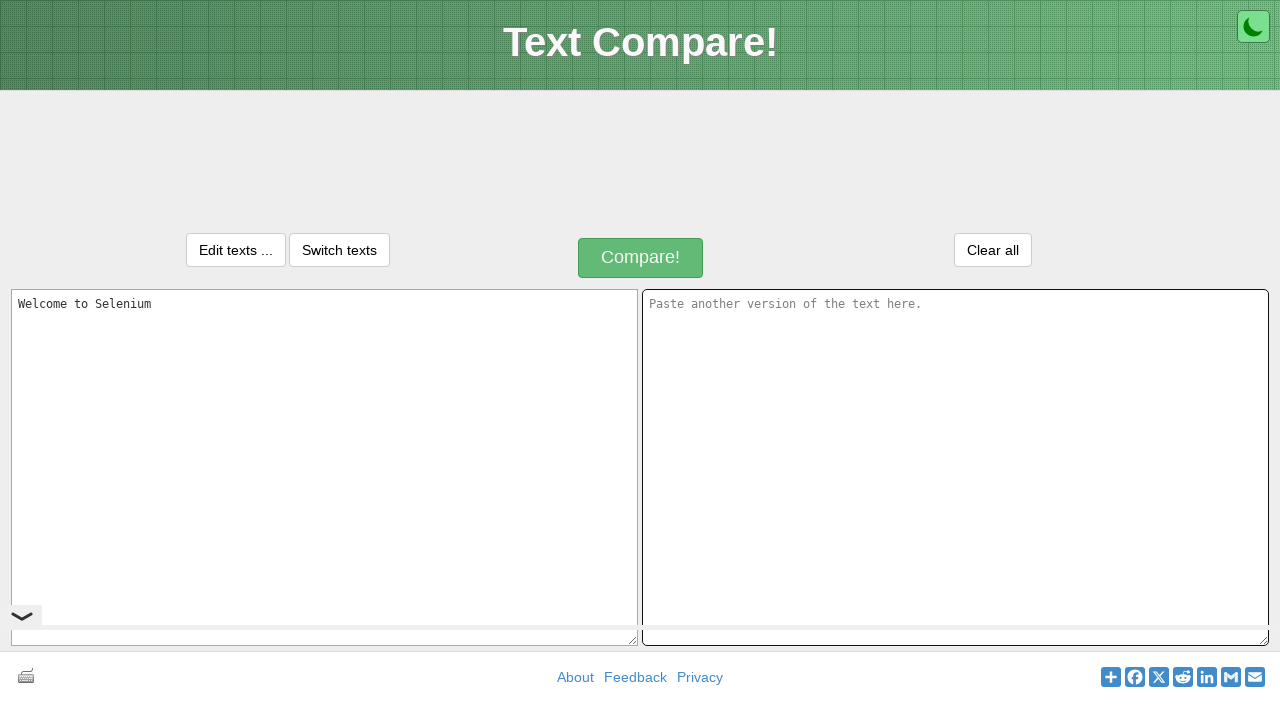

Pasted copied text into second textarea using Ctrl+V
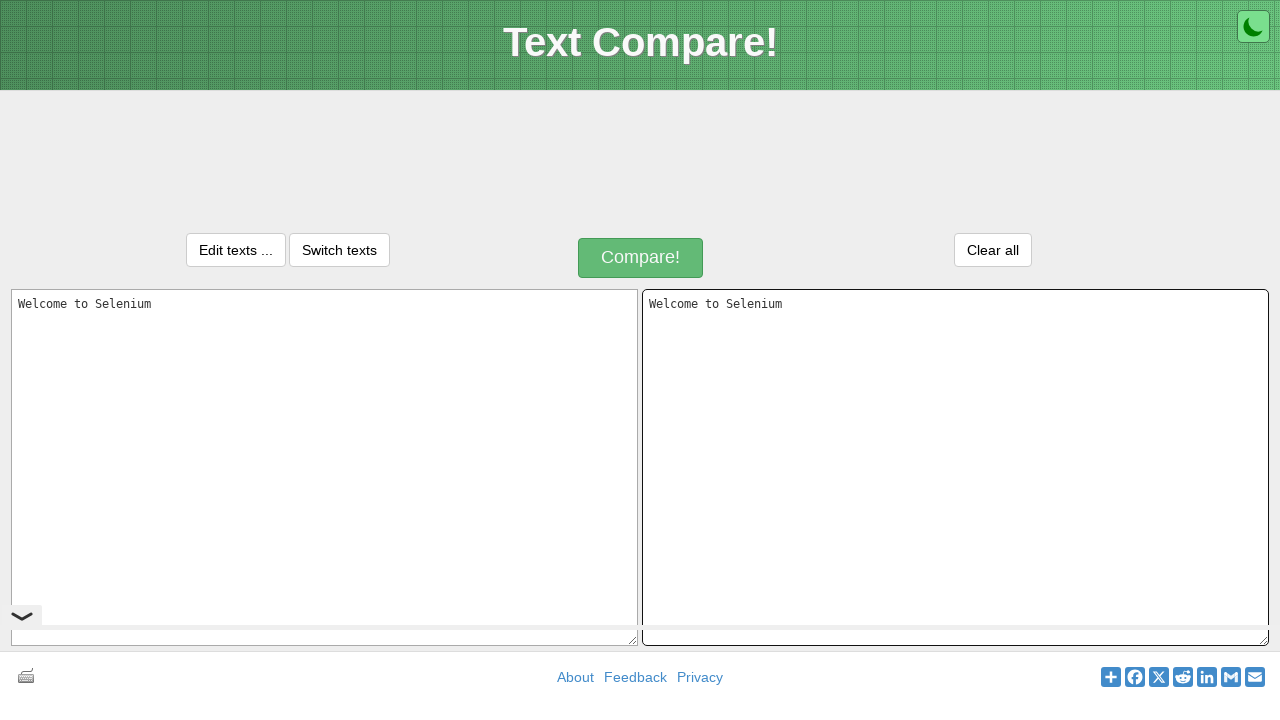

Retrieved text value from first textarea
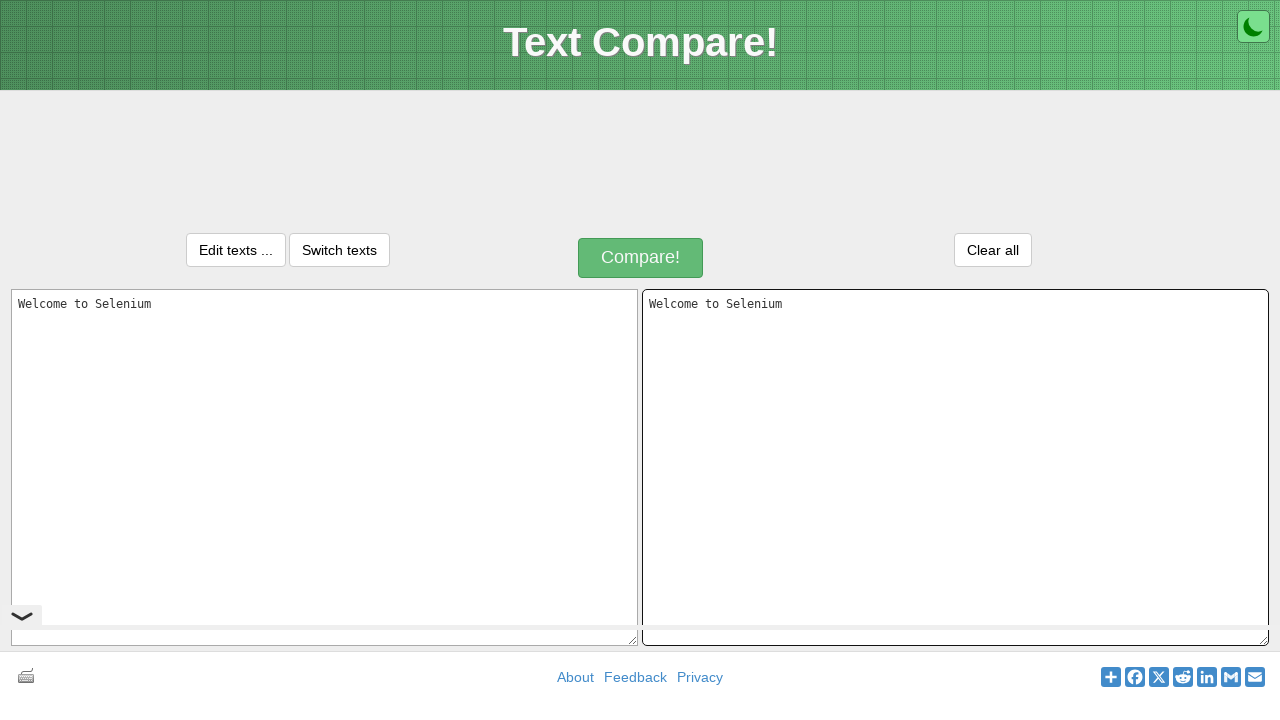

Retrieved text value from second textarea
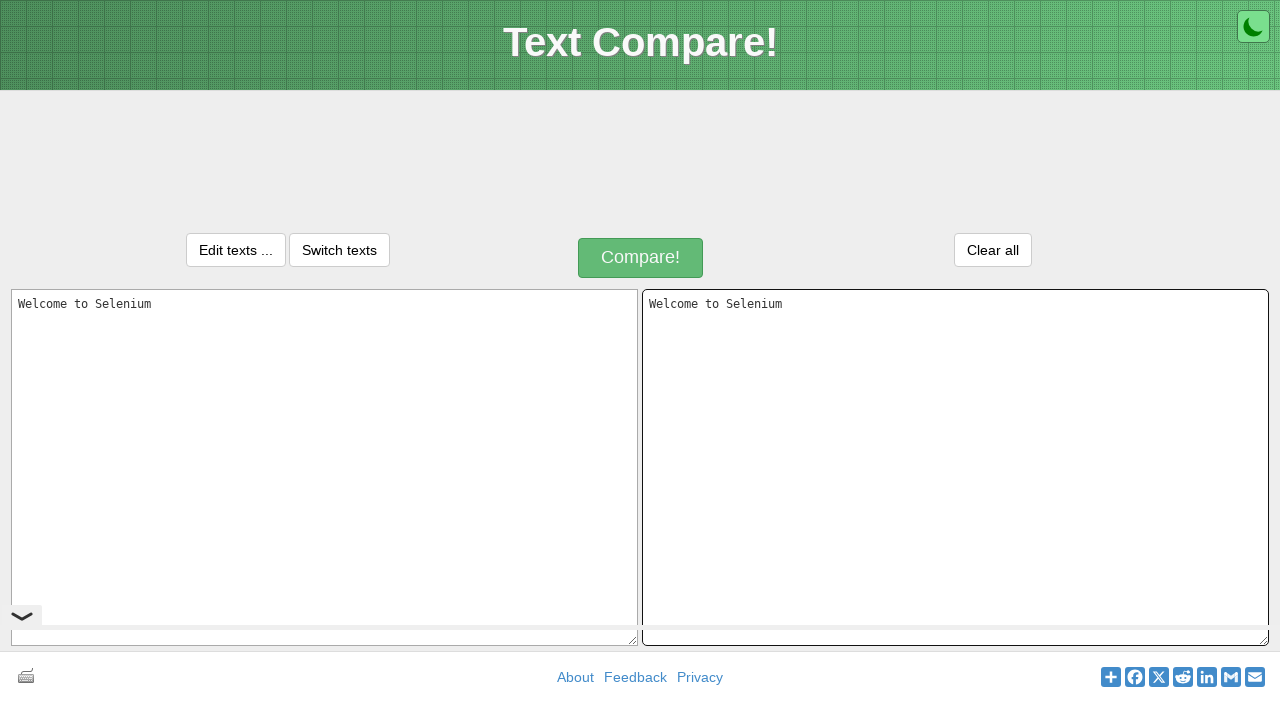

Verified that text was copied correctly between textareas
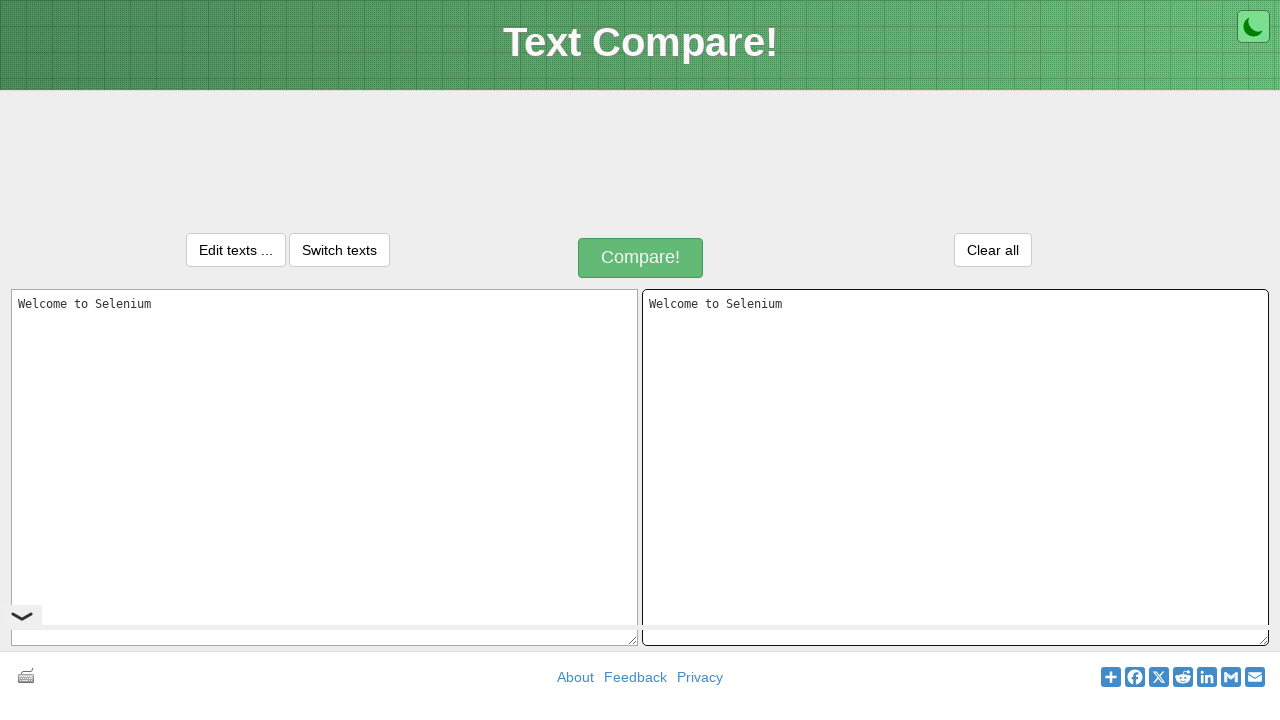

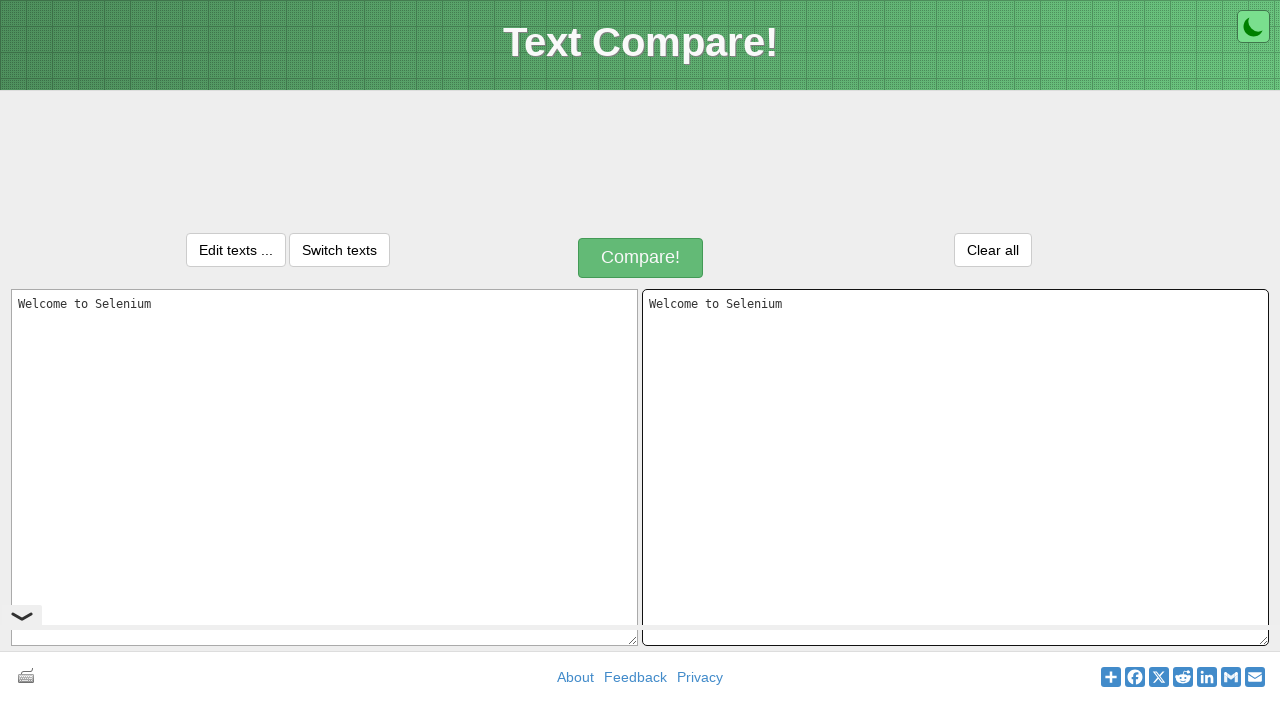